Tests different types of JavaScript alerts including simple alert, confirmation dialog, and prompt dialog by interacting with each and handling them appropriately

Starting URL: https://demo.automationtesting.in/Alerts.html

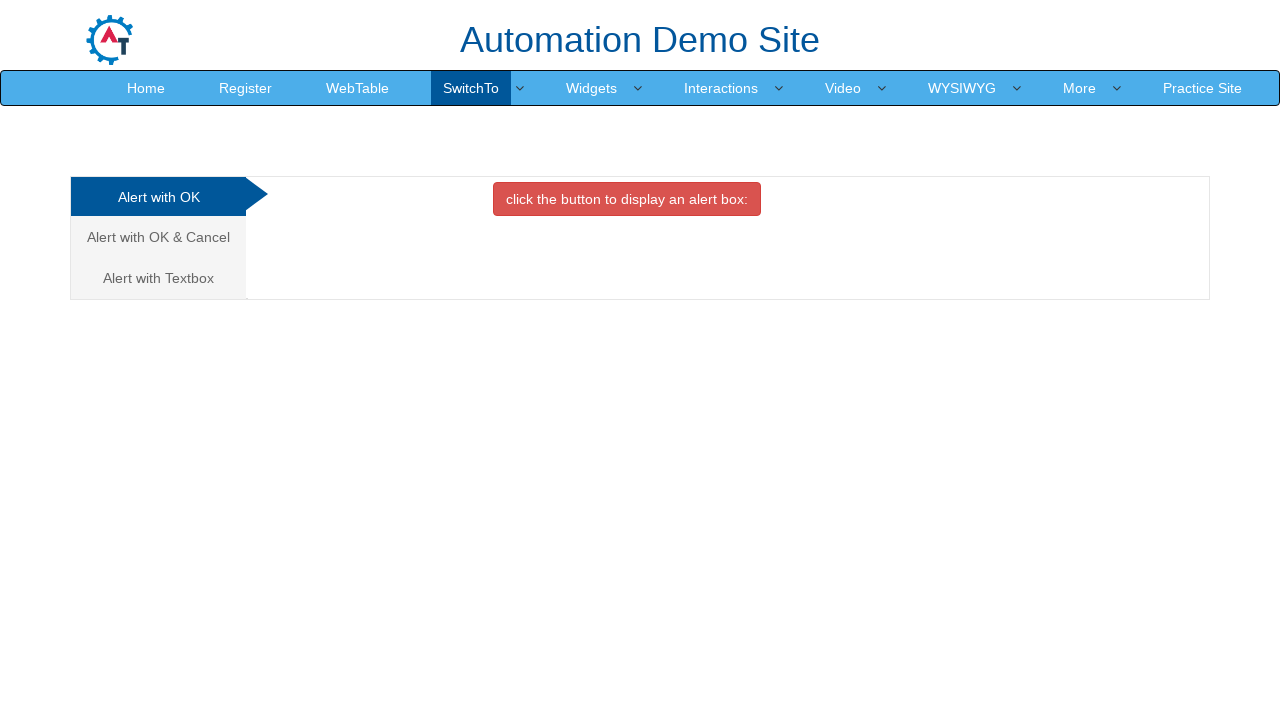

Clicked on Alert with OK tab at (158, 197) on xpath=//a[@class='analystic'][1]
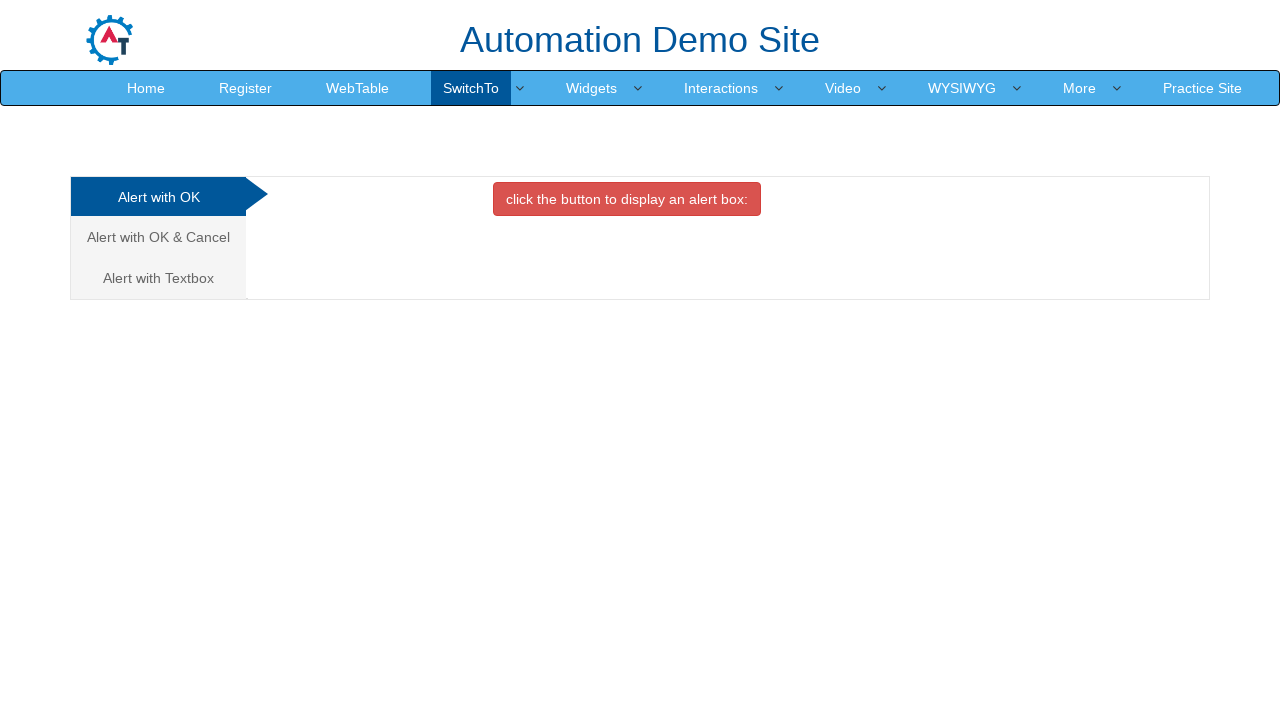

Clicked button to trigger simple alert at (627, 199) on xpath=//button[@class='btn btn-danger']
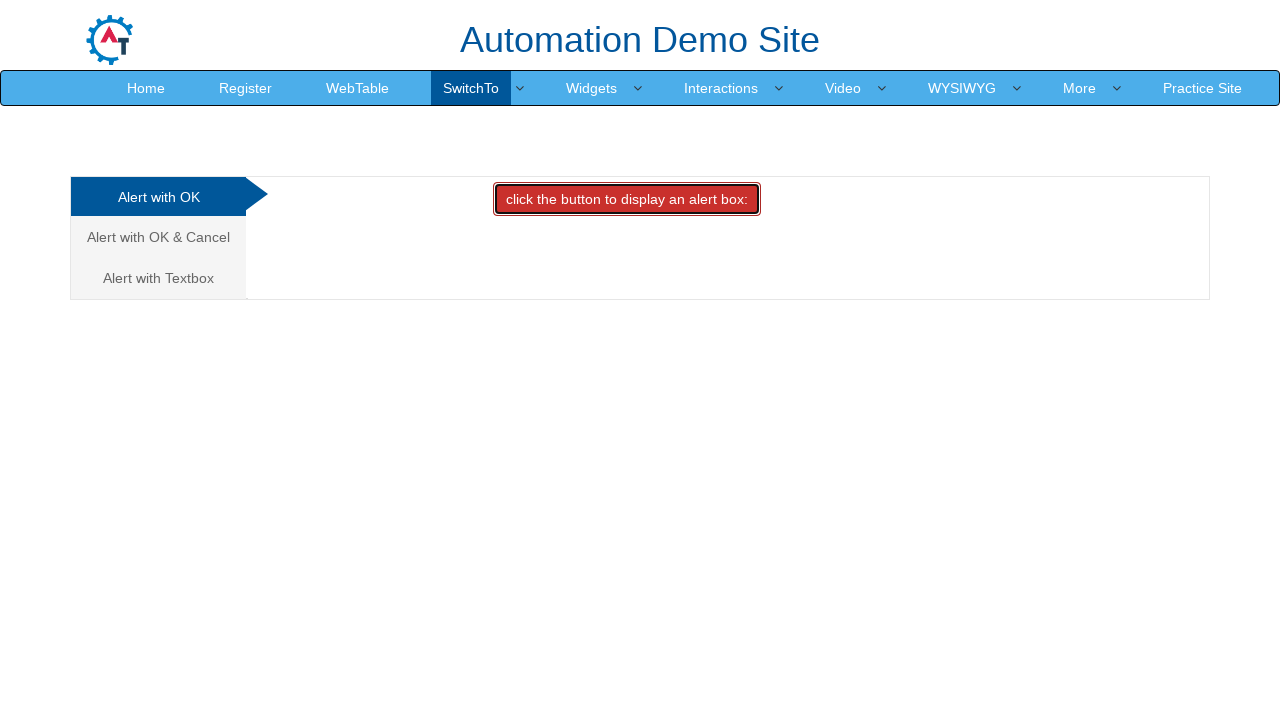

Accepted simple alert dialog
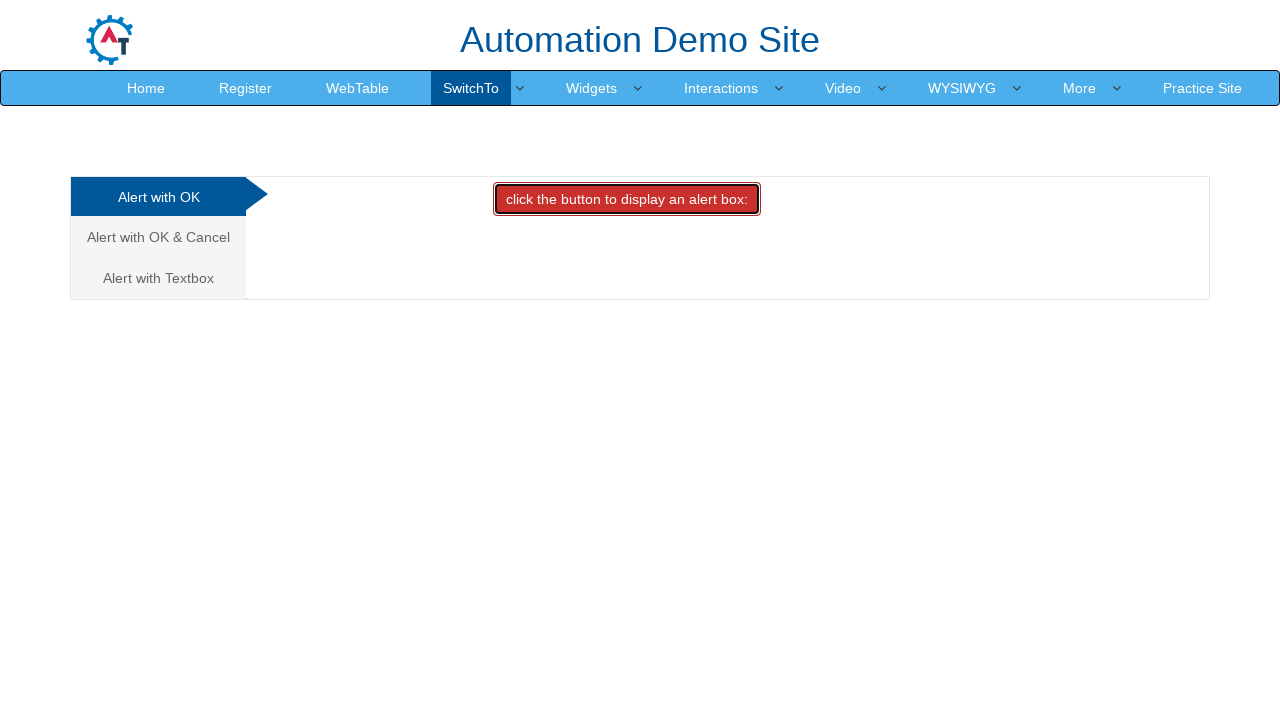

Clicked on Alert with OK & Cancel tab at (158, 237) on (//a[@class='analystic'])[2]
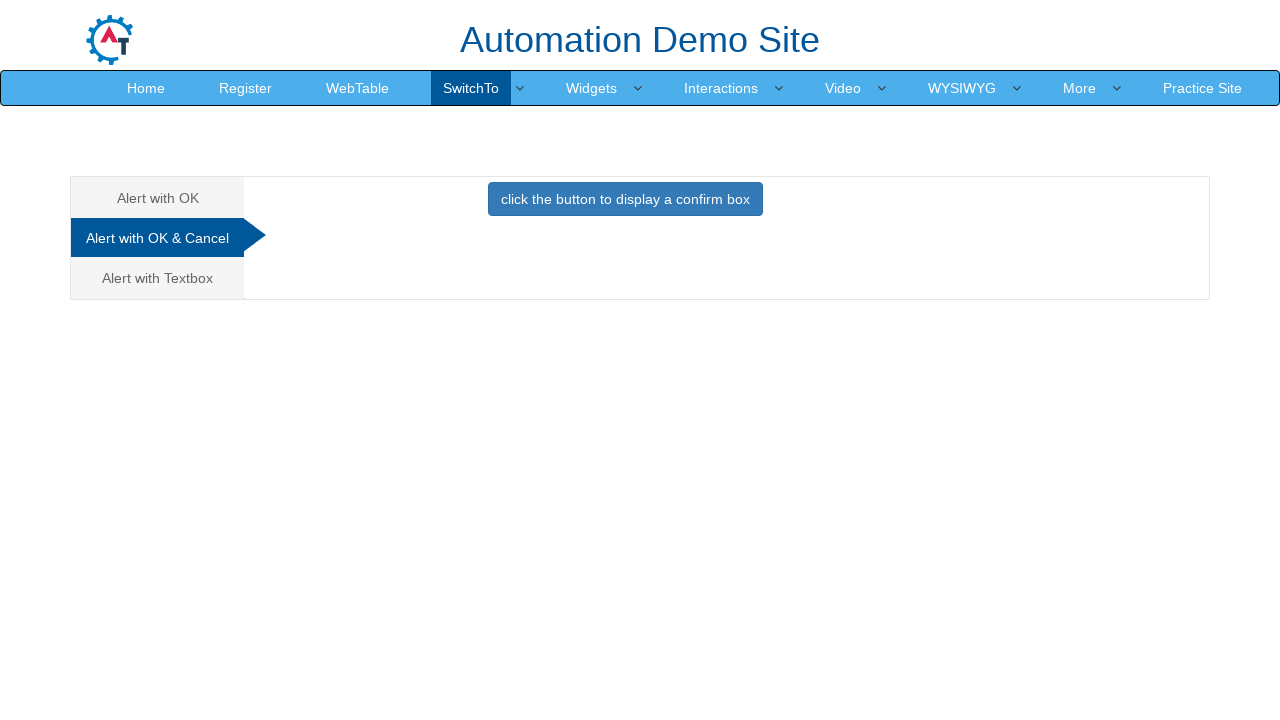

Clicked button to trigger confirmation alert at (625, 199) on xpath=//button[@class='btn btn-primary']
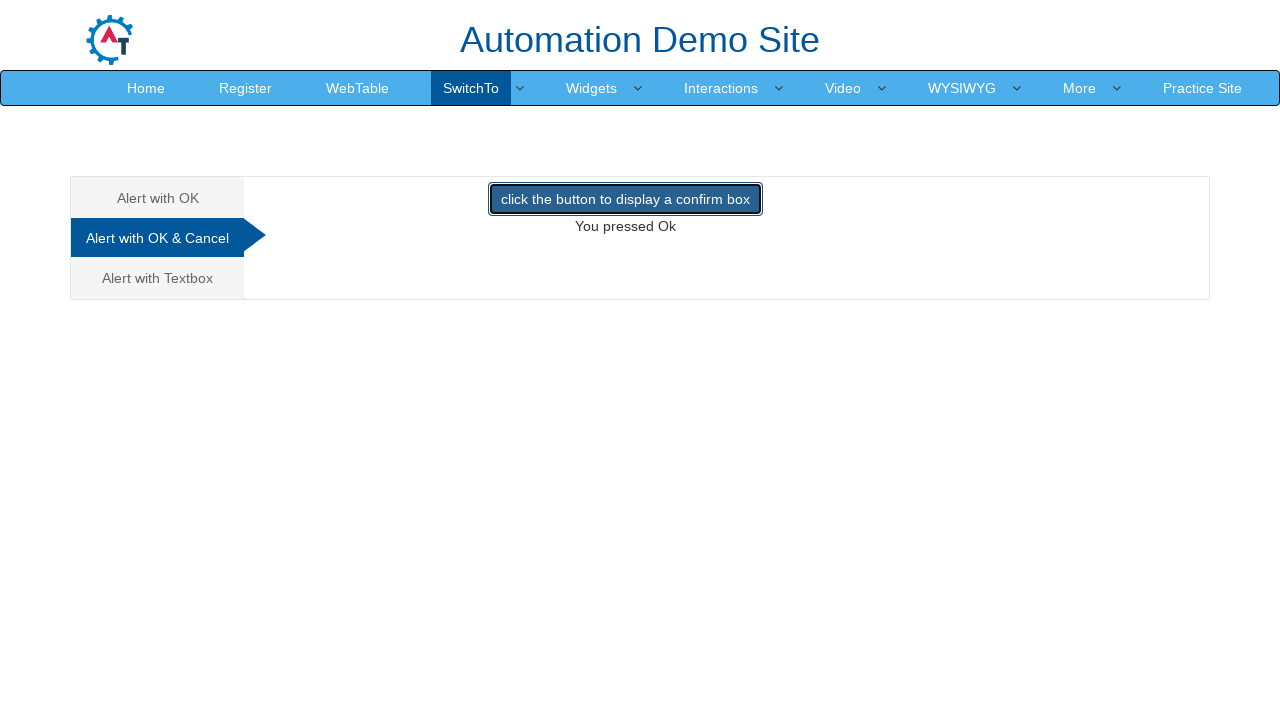

Dismissed confirmation alert dialog
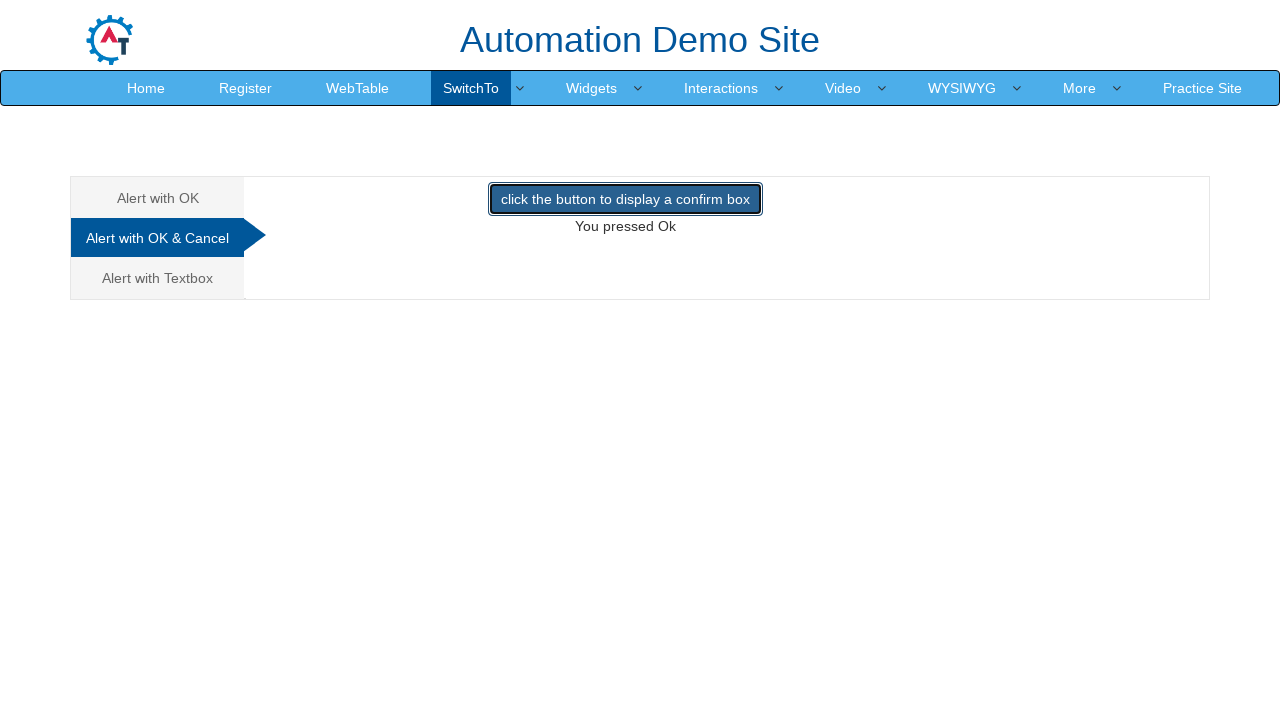

Clicked on Alert with Textbox tab at (158, 278) on (//a[@class='analystic'])[3]
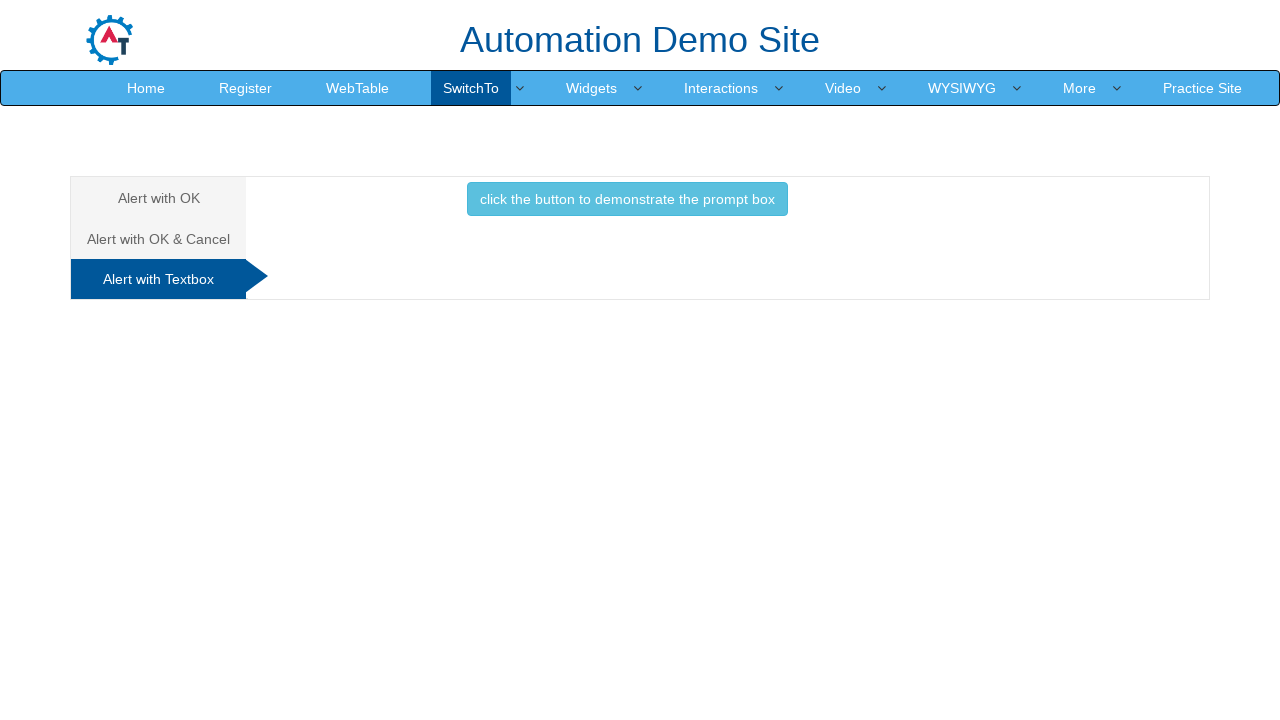

Clicked button to trigger prompt alert at (627, 199) on xpath=//button[@class='btn btn-info']
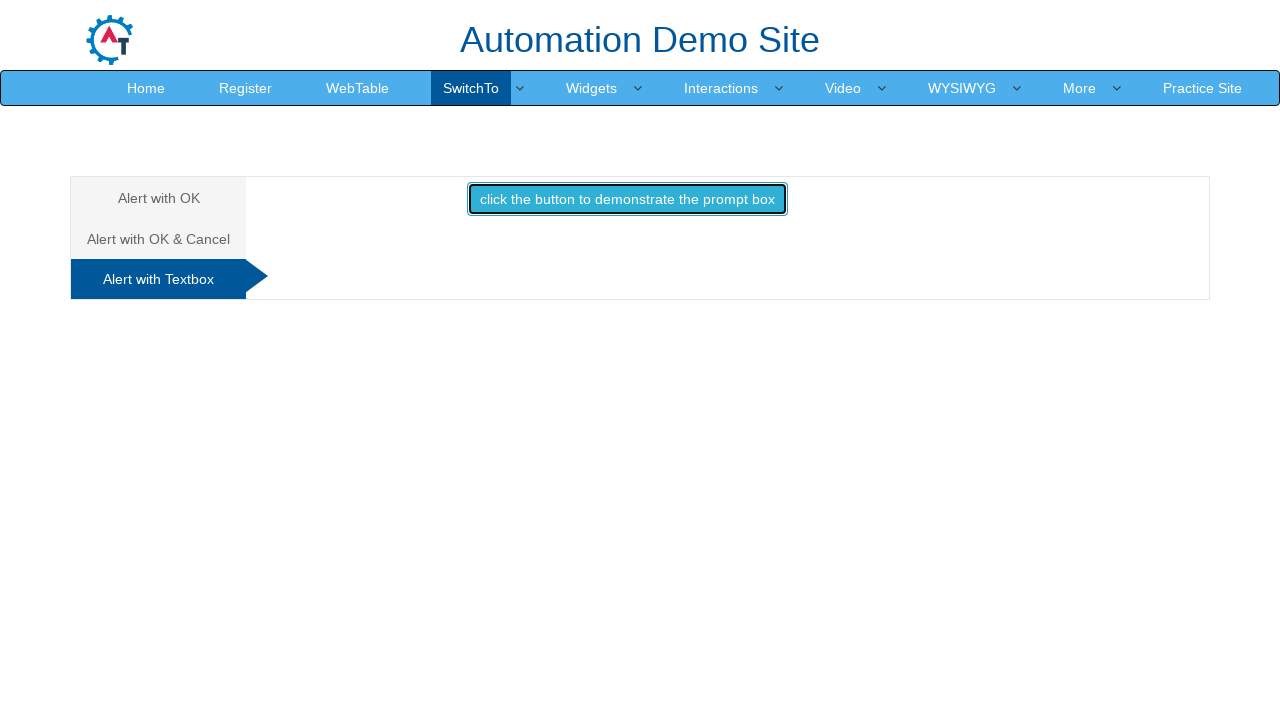

Accepted prompt alert with text input 'text'
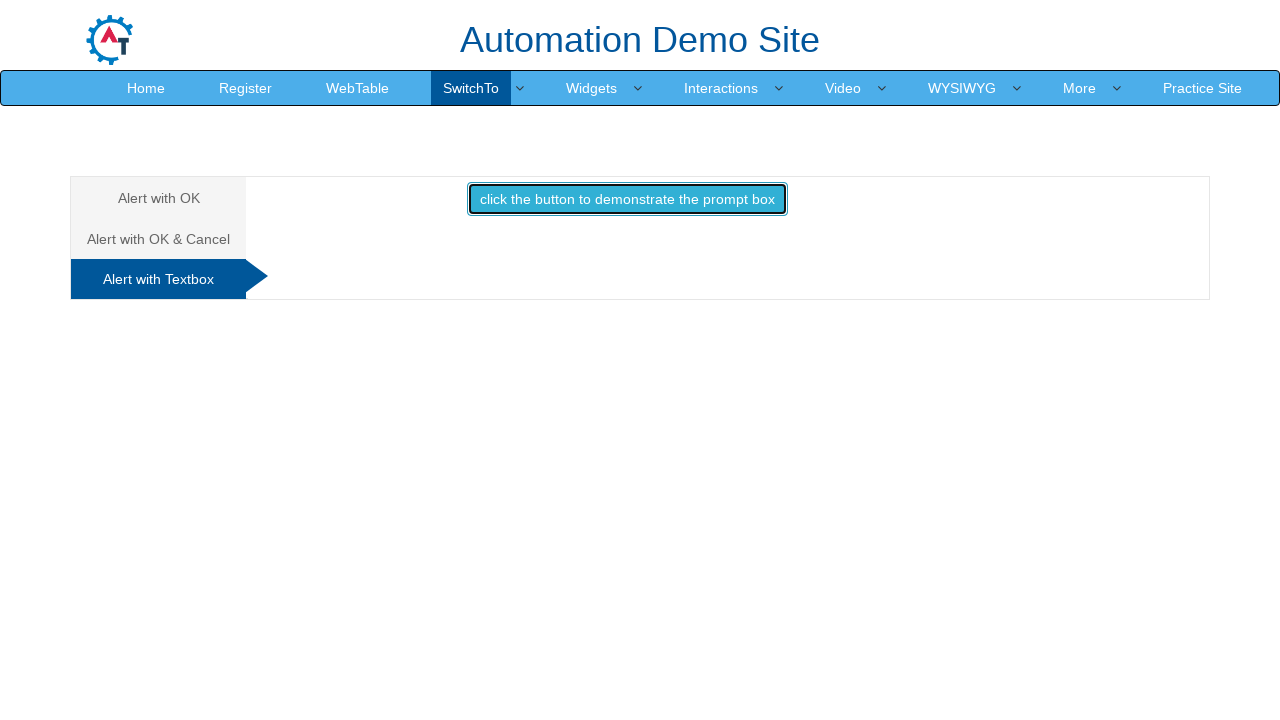

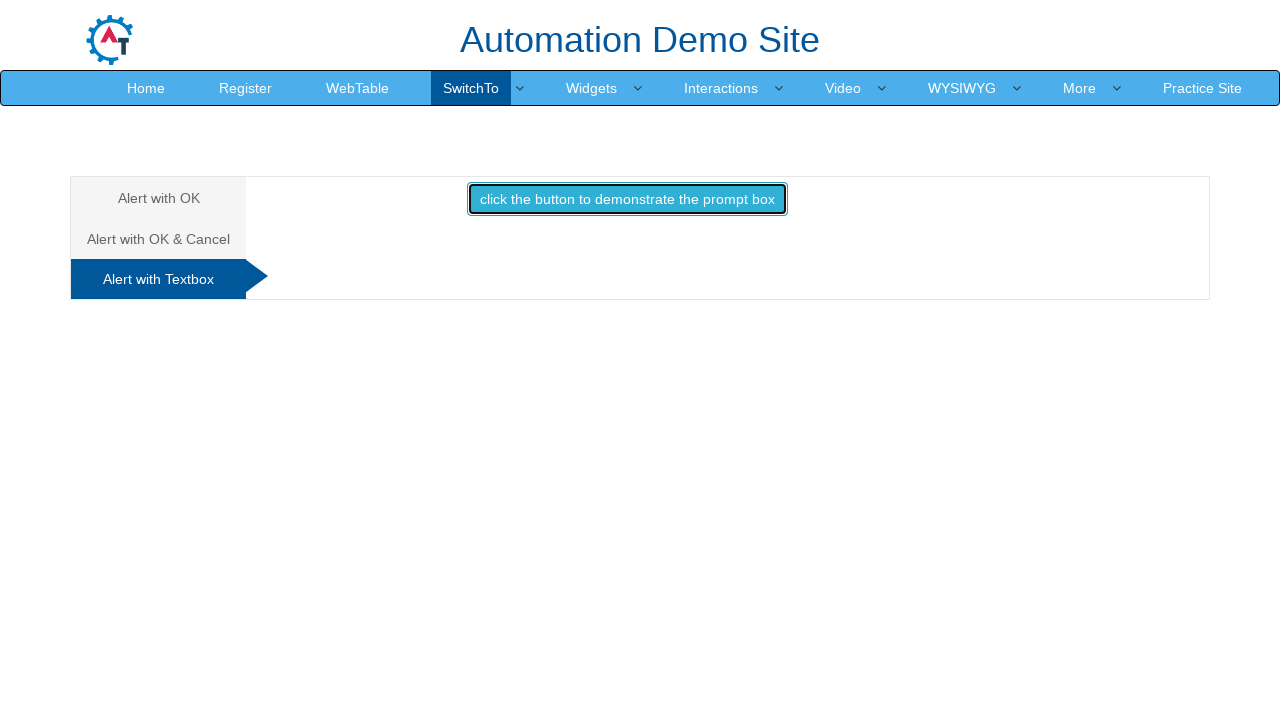